Tests prompt JavaScript alert by clicking the Prompt Alert button, entering a custom message into the prompt, and accepting it

Starting URL: https://v1.training-support.net/selenium/javascript-alerts

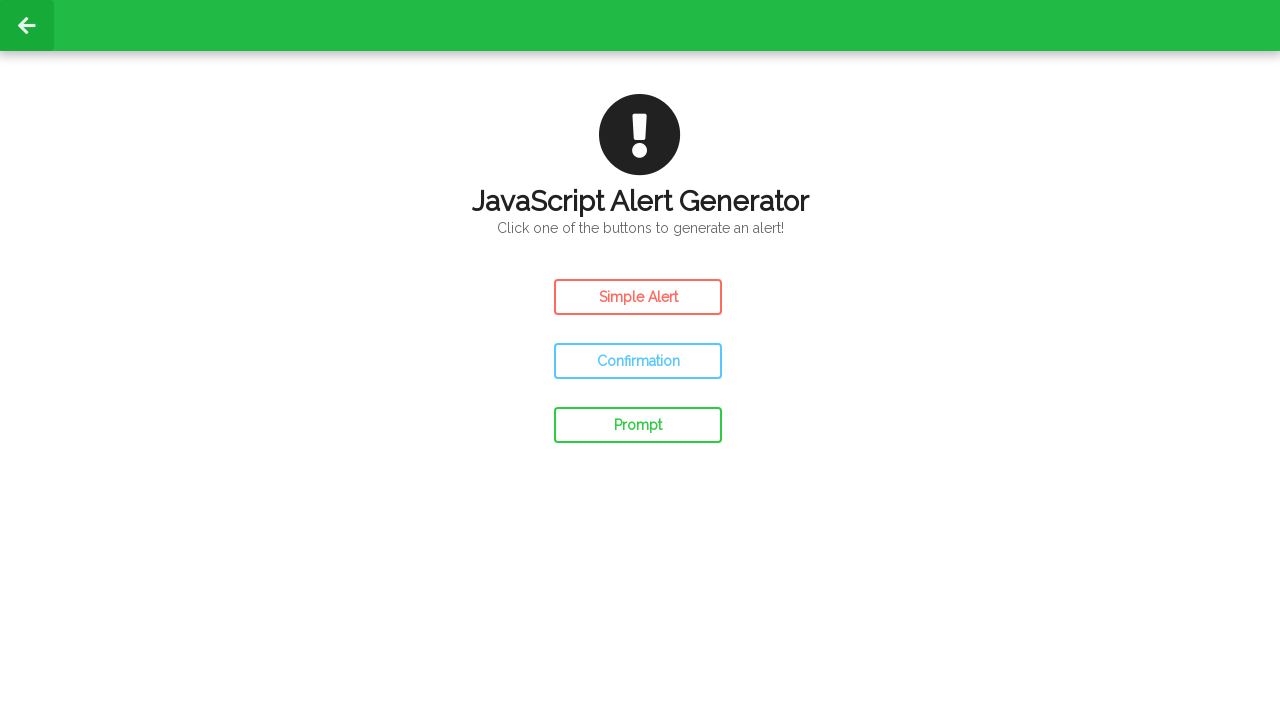

Set up dialog handler to accept prompt with custom message
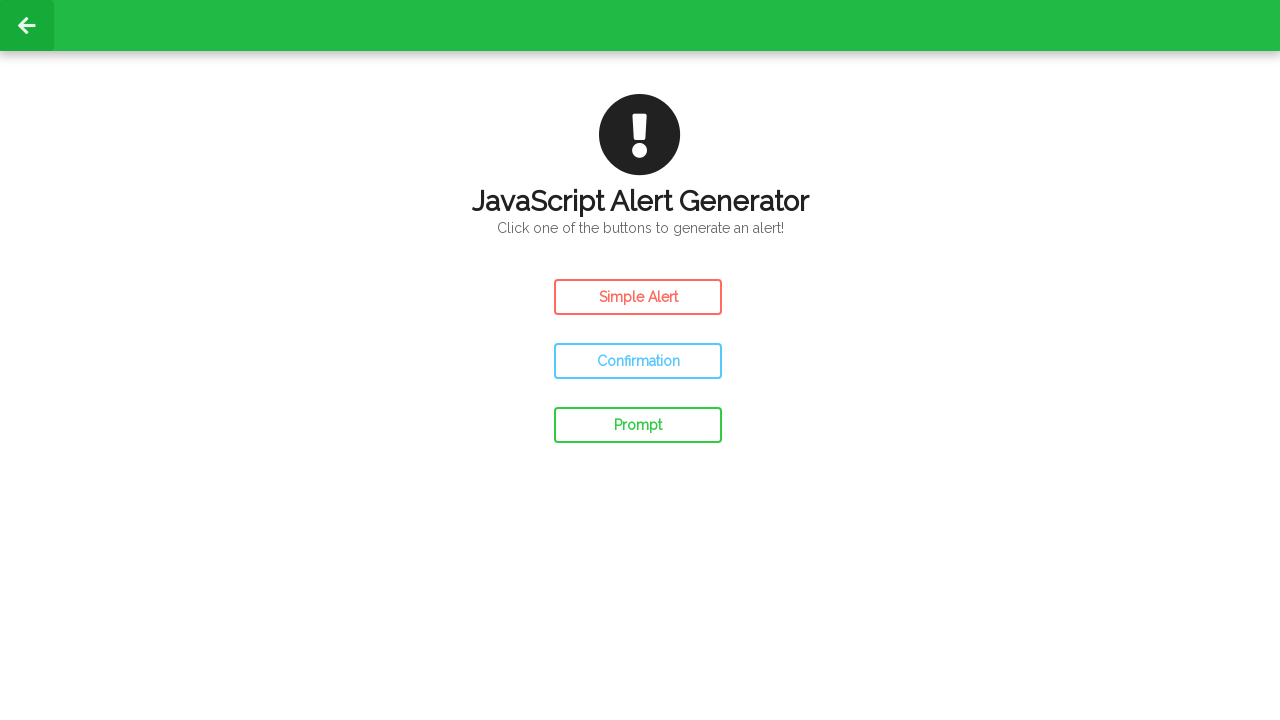

Clicked Prompt Alert button at (638, 425) on #prompt
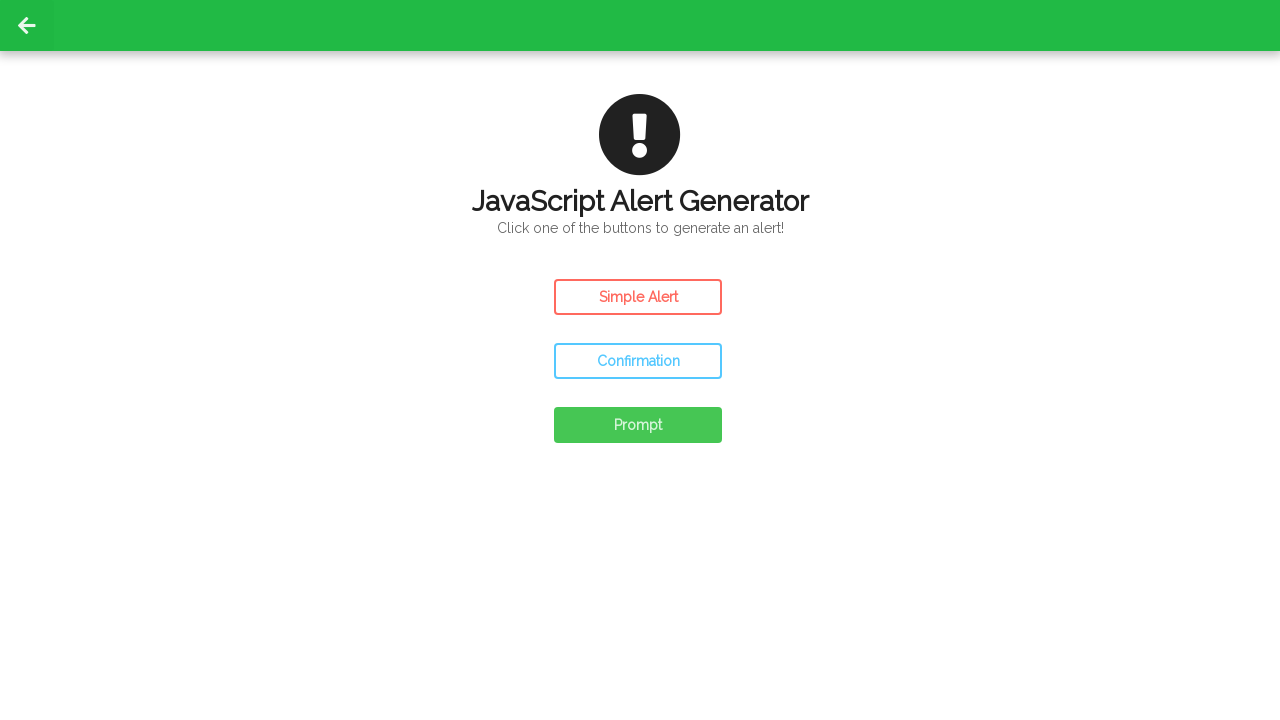

Waited for prompt alert to be processed
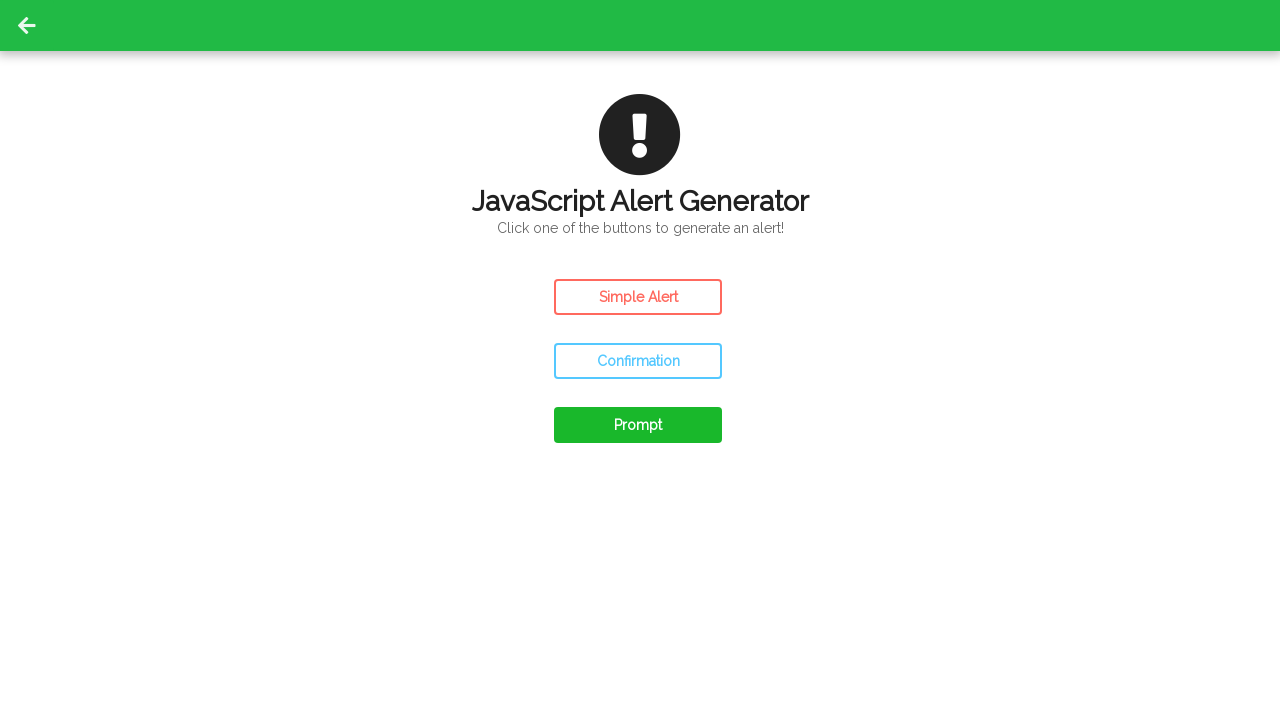

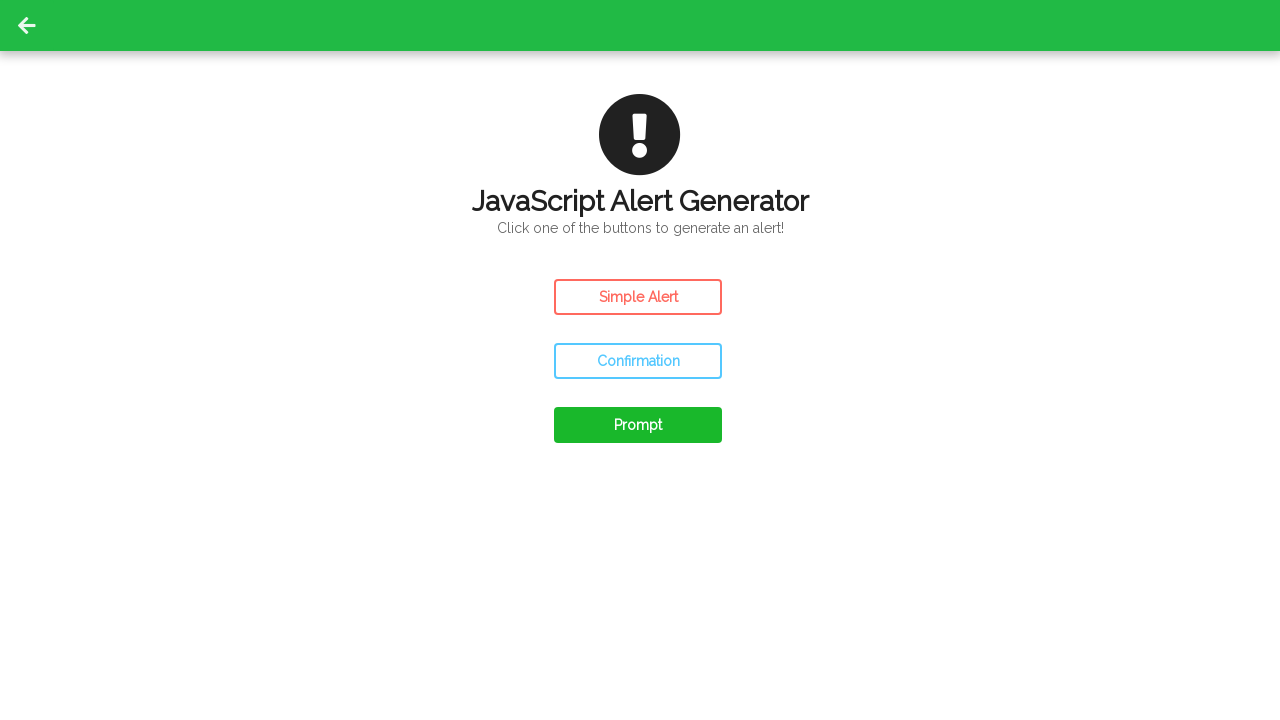